Navigates to the checkboxes page and checks all checkbox elements

Starting URL: https://the-internet.herokuapp.com/checkboxes

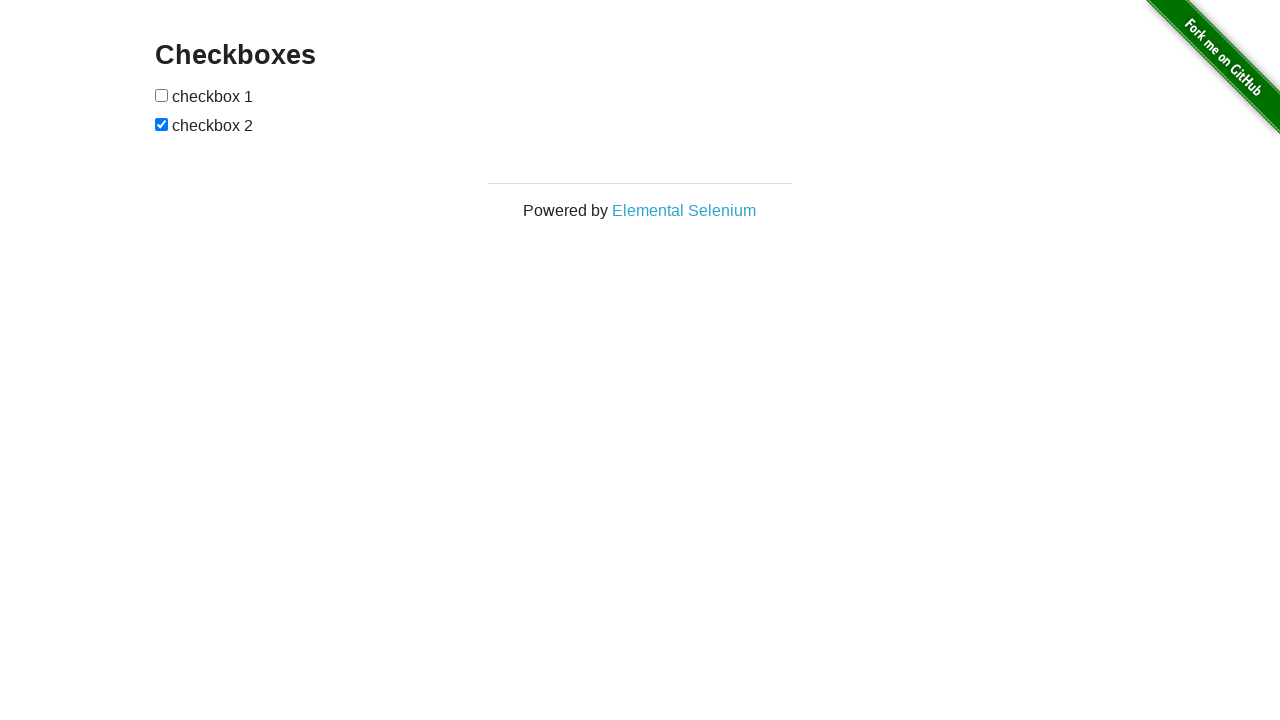

Navigated to checkboxes page
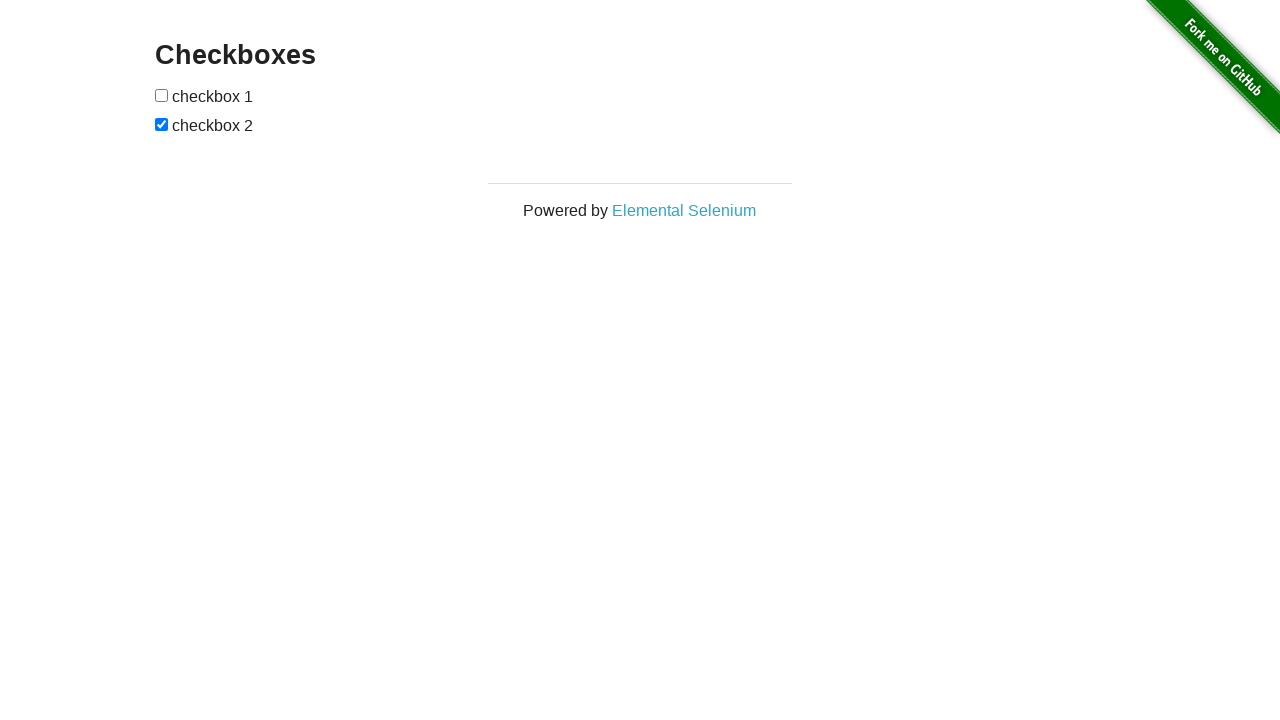

Checkboxes container loaded and visible
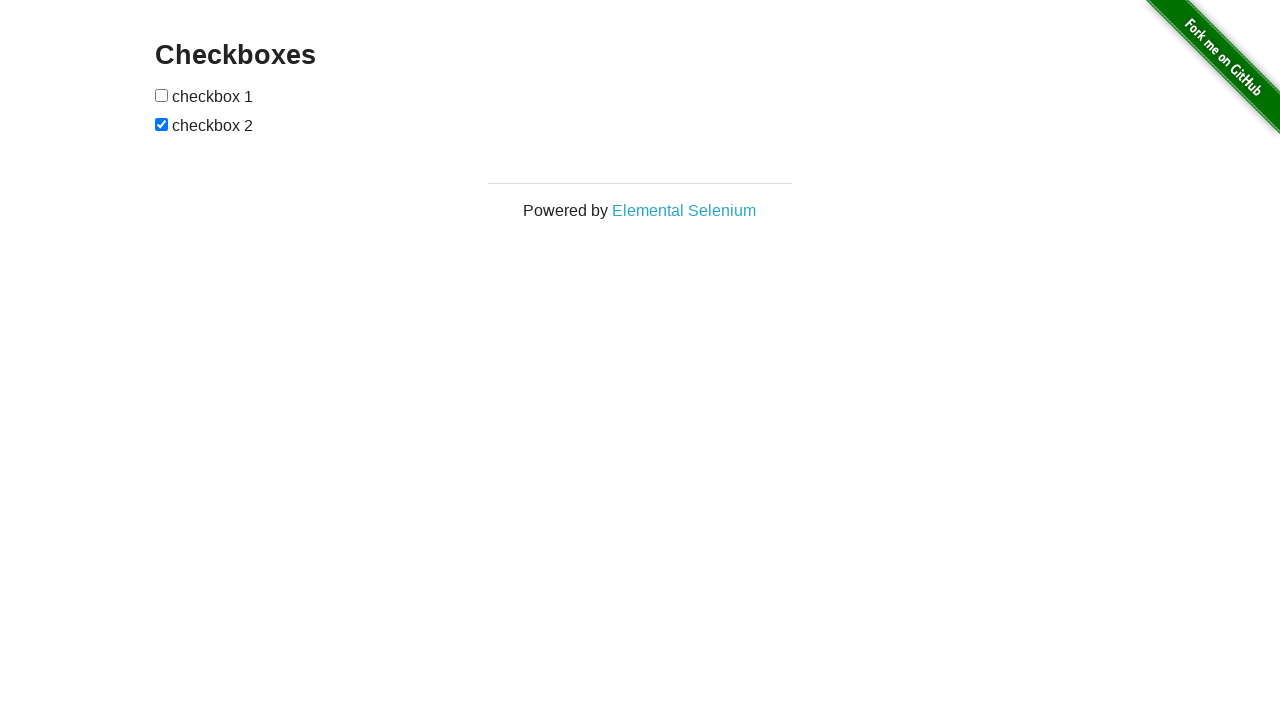

Found 2 checkbox elements on the page
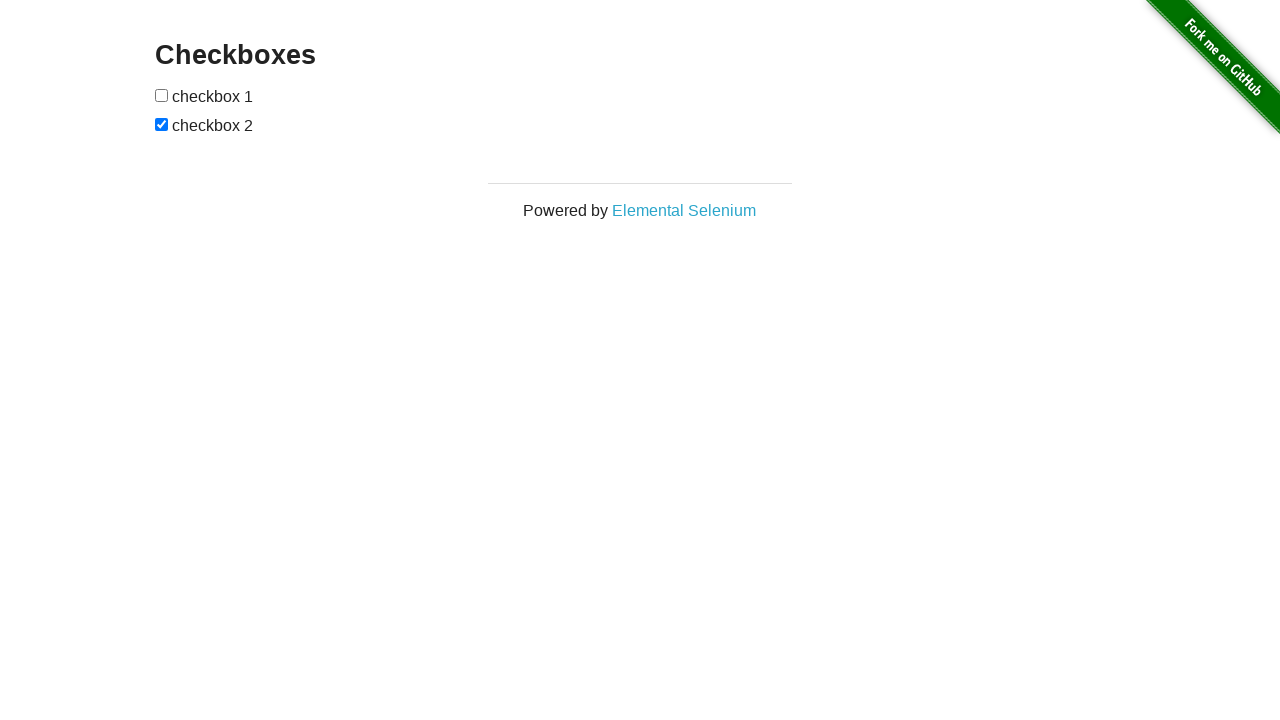

Checked checkbox 1 of 2 at (162, 95) on #checkboxes input[type='checkbox'] >> nth=0
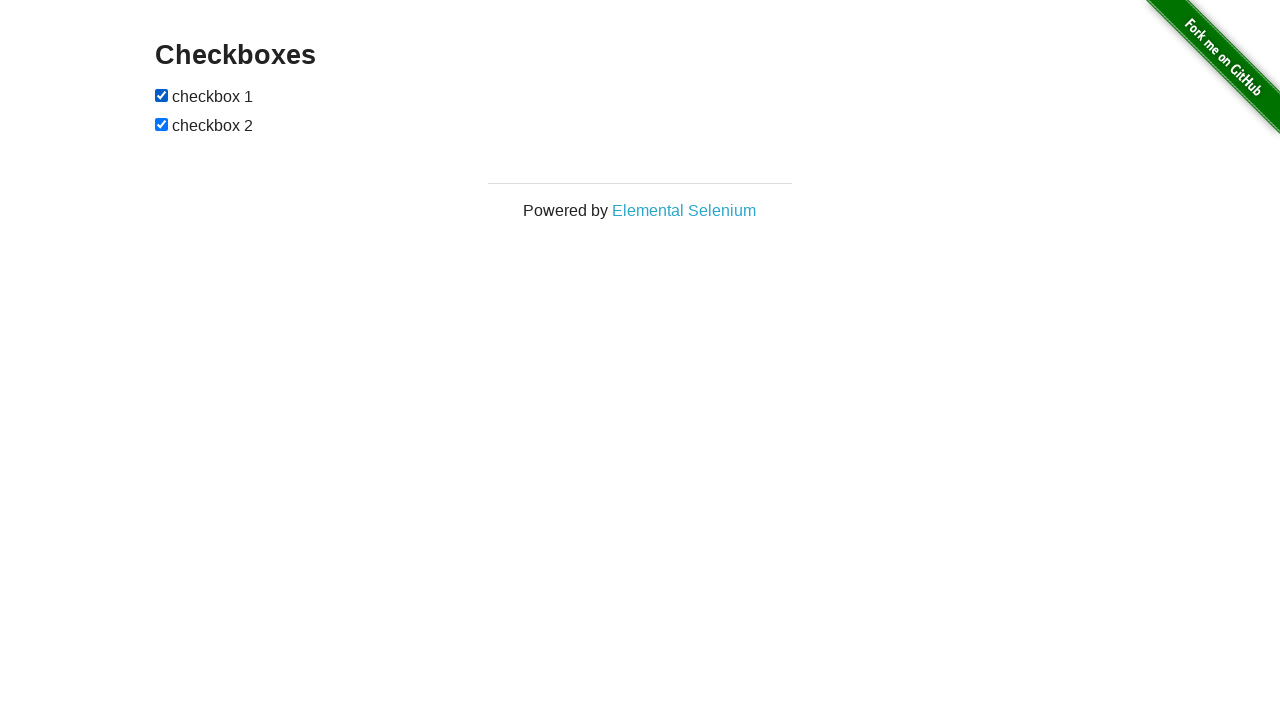

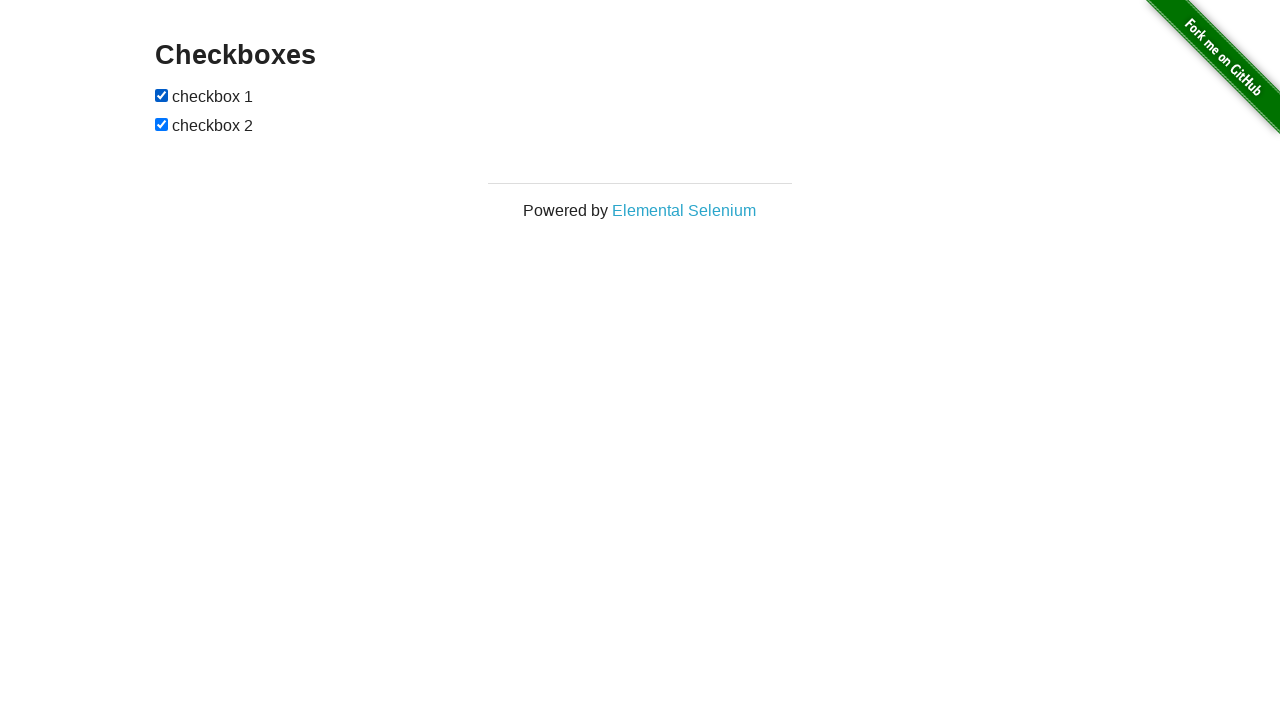